Navigates to OrangeHRM login page and verifies the page title is "OrangeHRM"

Starting URL: https://opensource-demo.orangehrmlive.com/web/index.php/auth/login

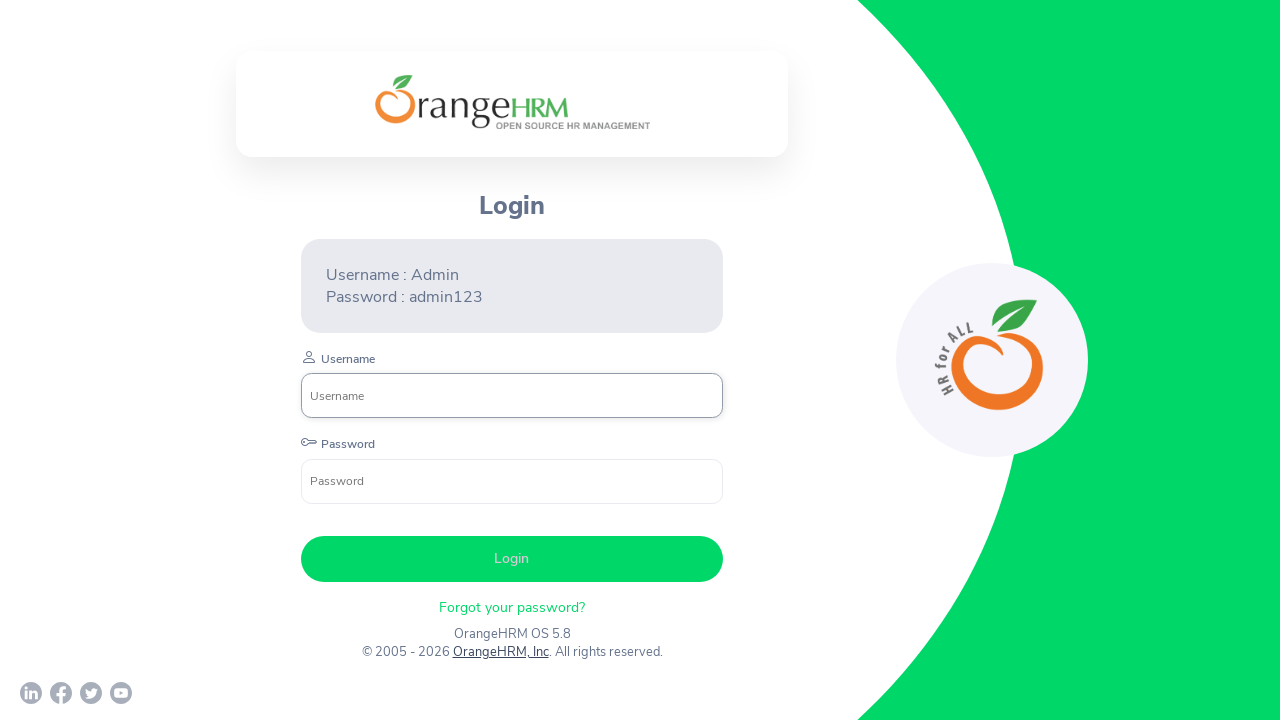

Page loaded to domcontentloaded state
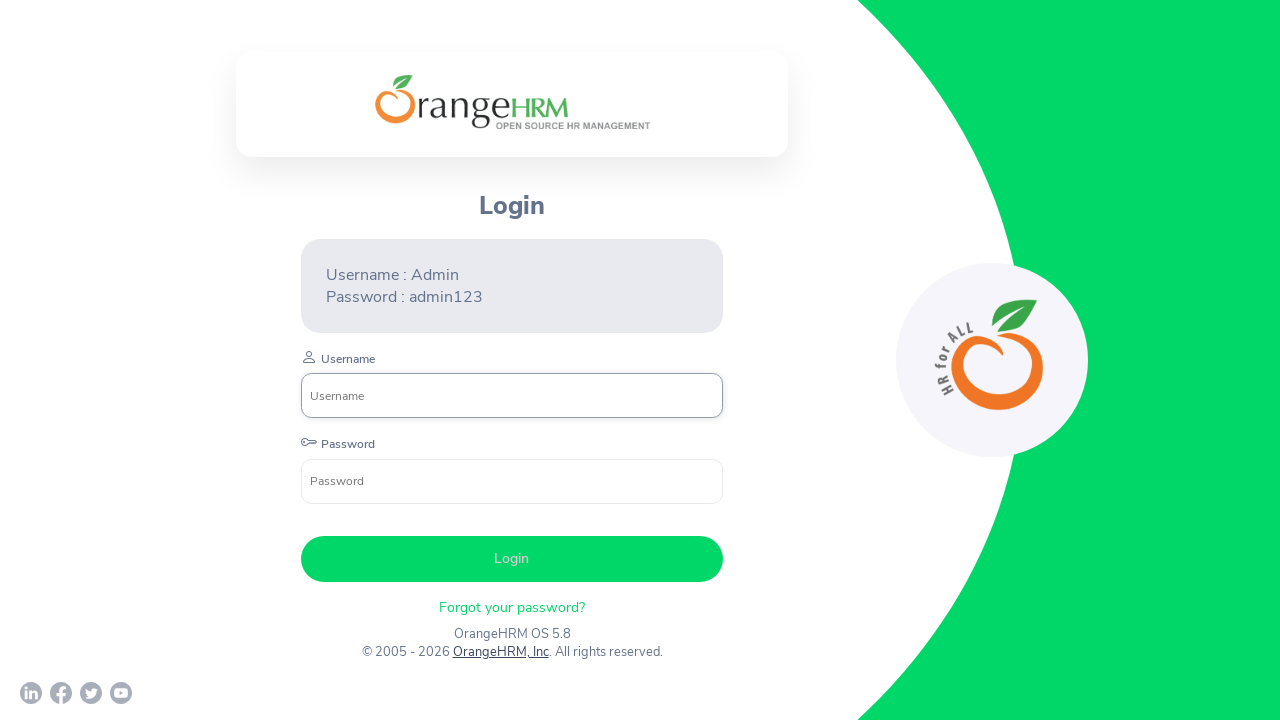

Verified page title is 'OrangeHRM'
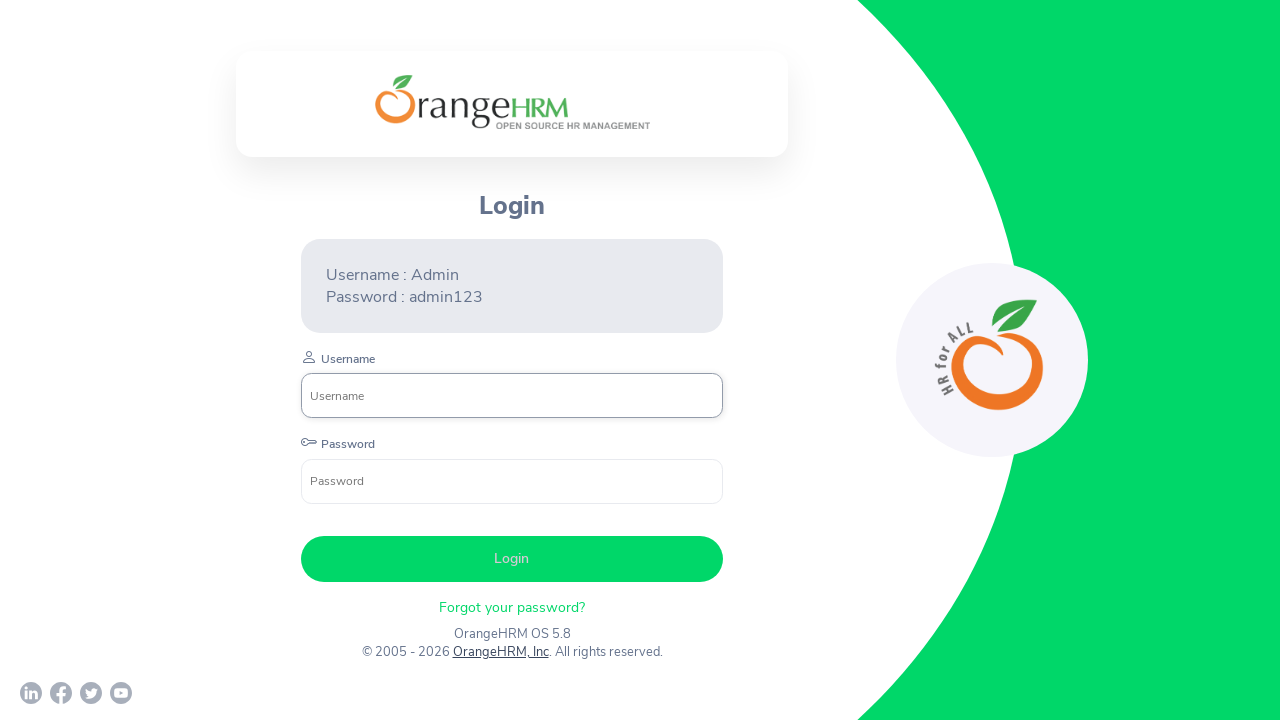

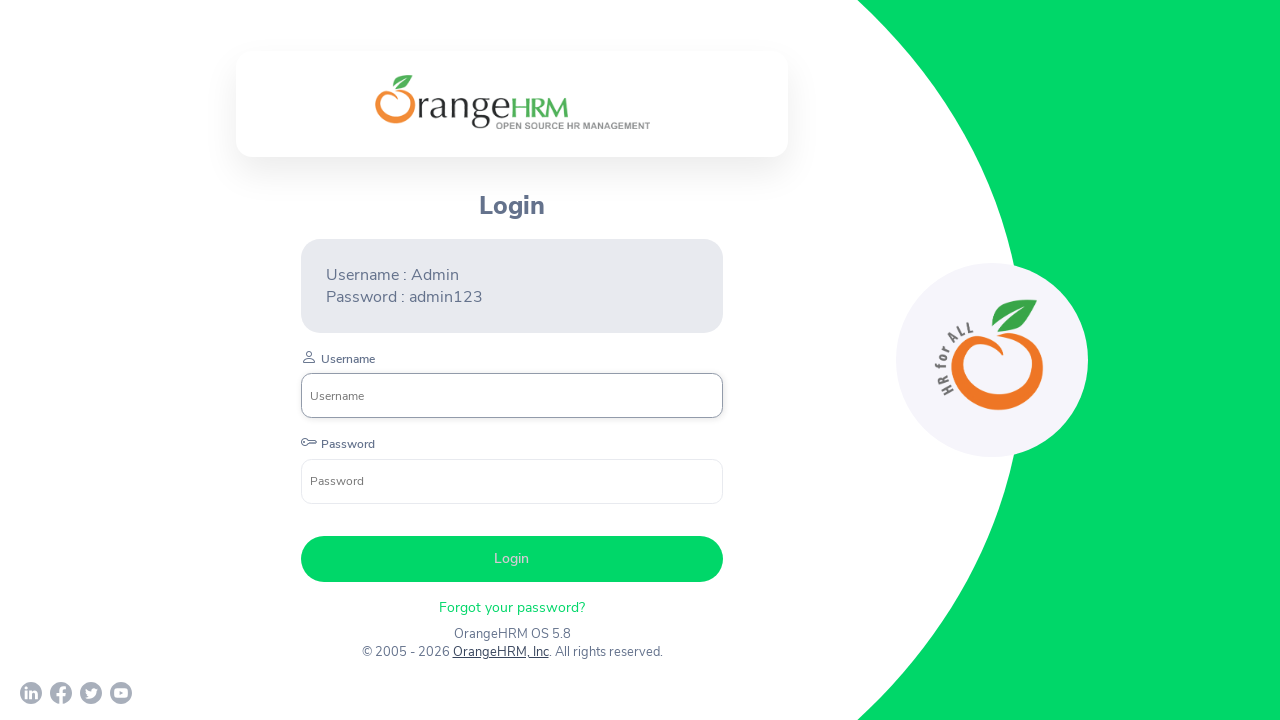